Tests alert handling by filling a name field, triggering an alert popup, accepting it, and then performing a mouse hover action on a button element.

Starting URL: https://rahulshettyacademy.com/AutomationPractice/

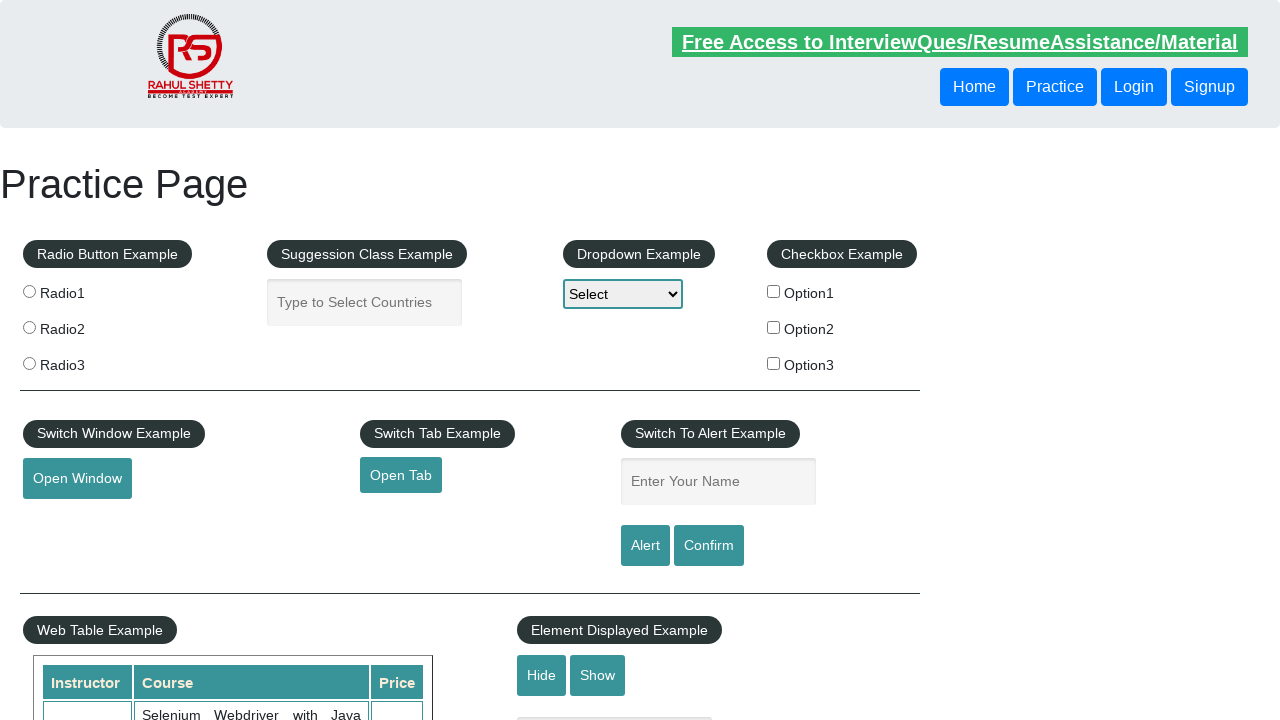

Filled name field with 'Atharva Hiwase' on input#name
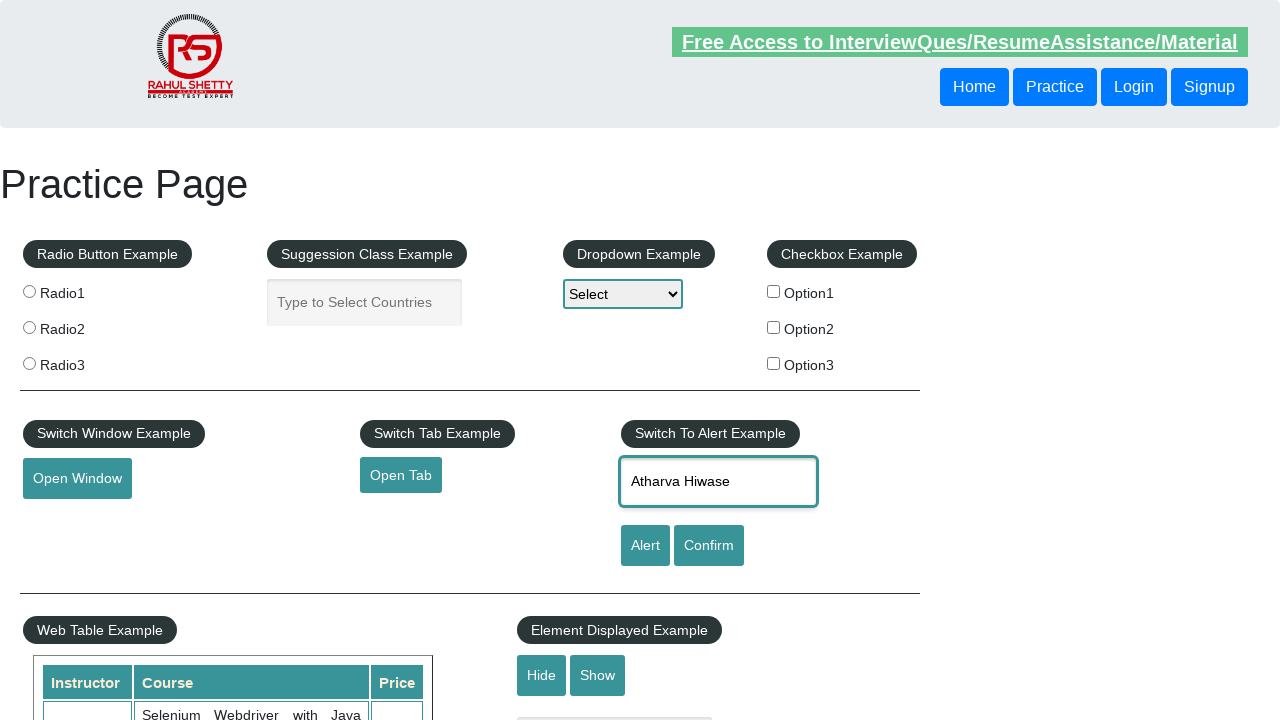

Clicked alert button to trigger alert popup at (645, 546) on input#alertbtn
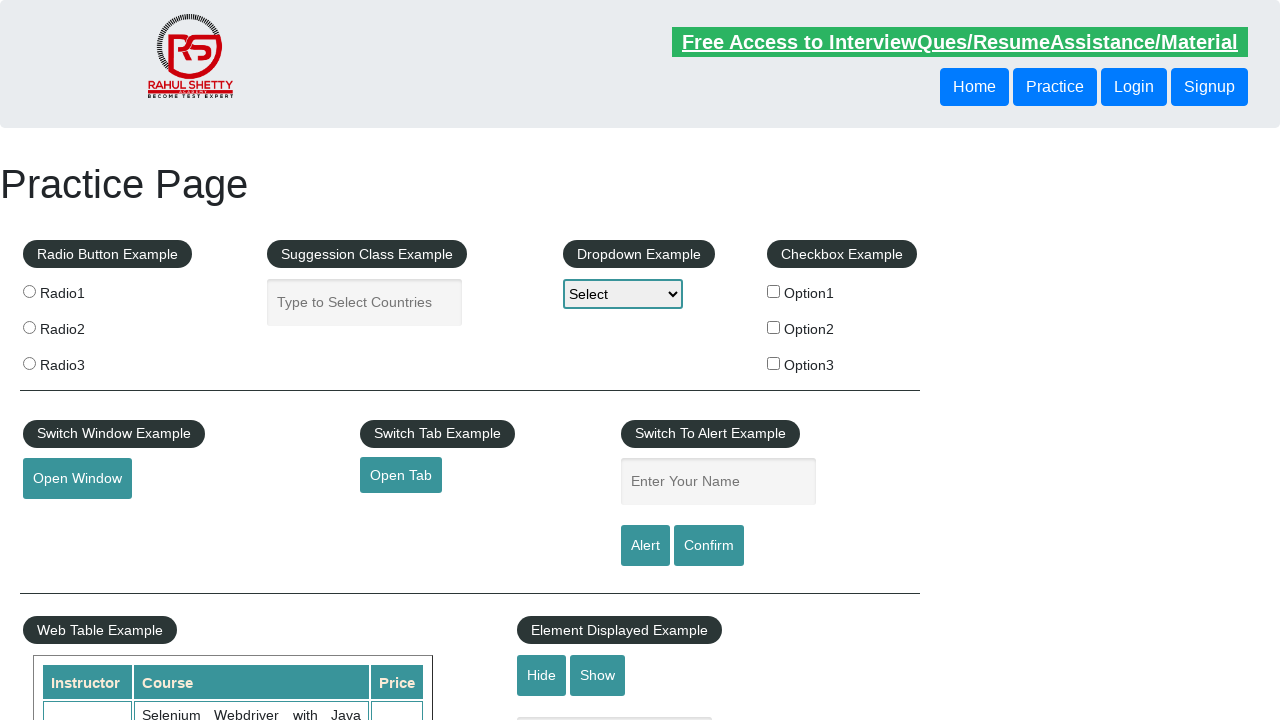

Set up dialog handler to accept alerts
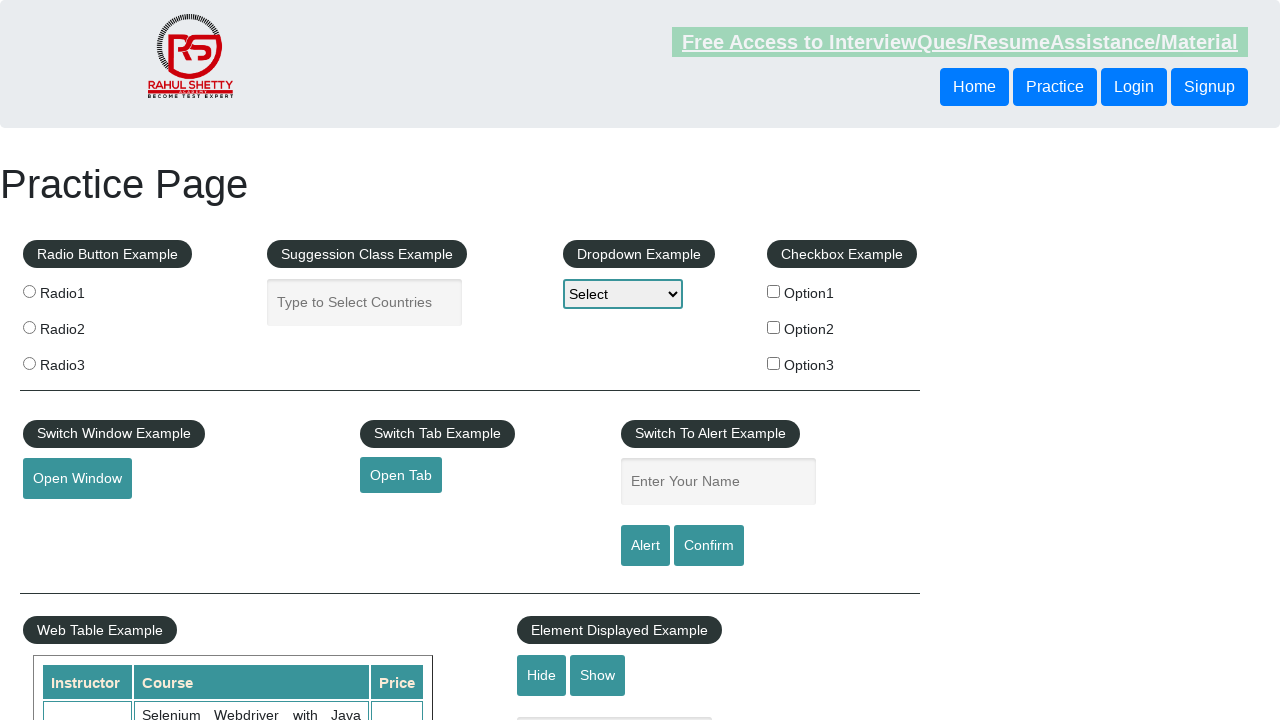

Waited for alert to be processed
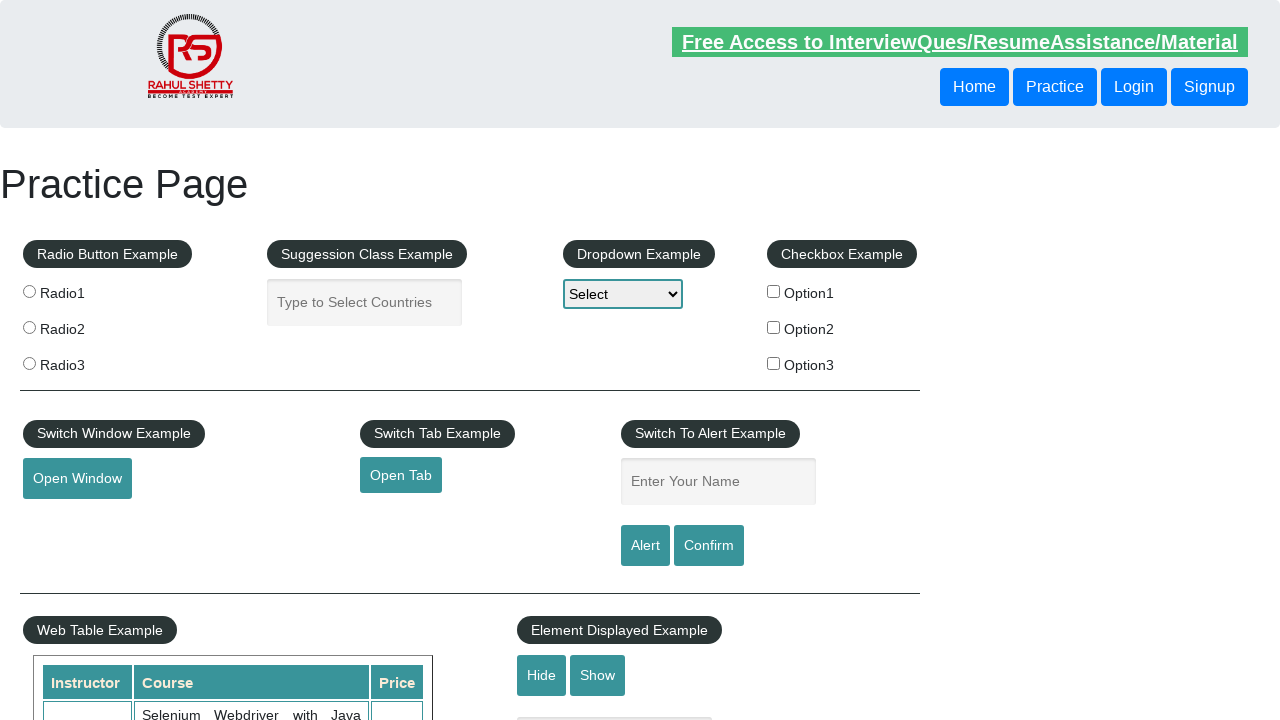

Scrolled mouse hover button into view
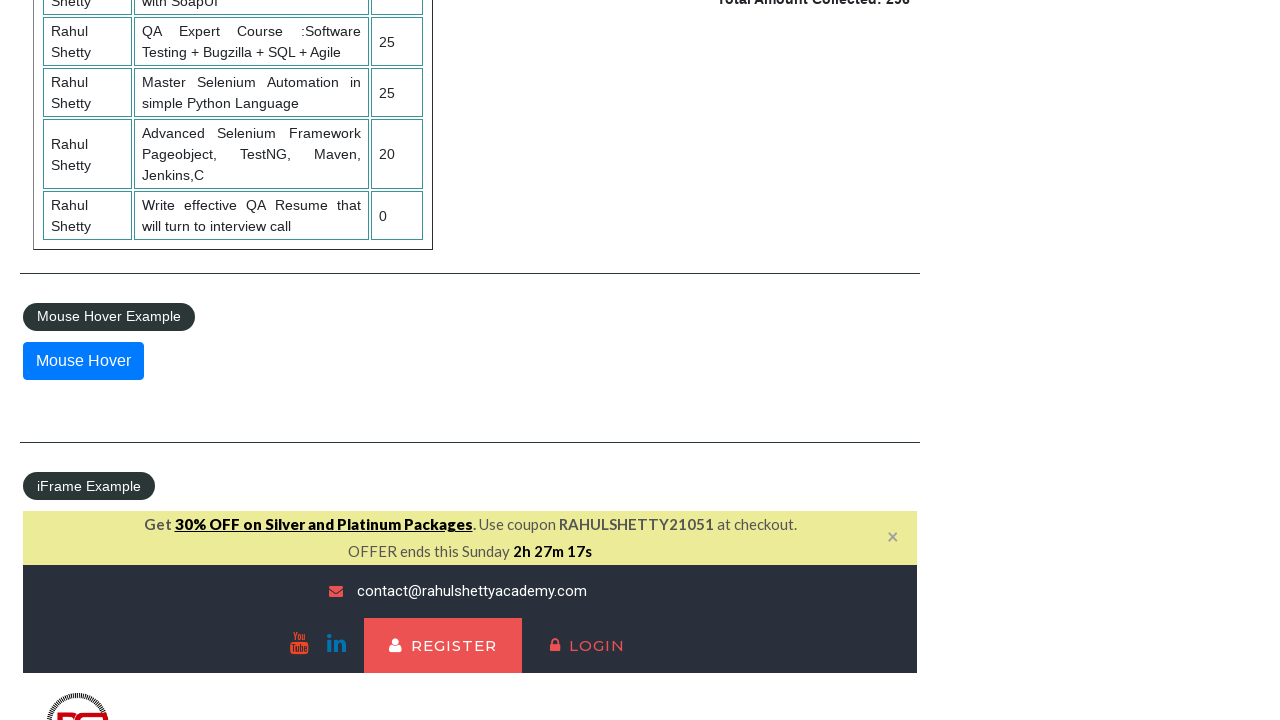

Performed mouse hover action on button element at (83, 361) on button#mousehover
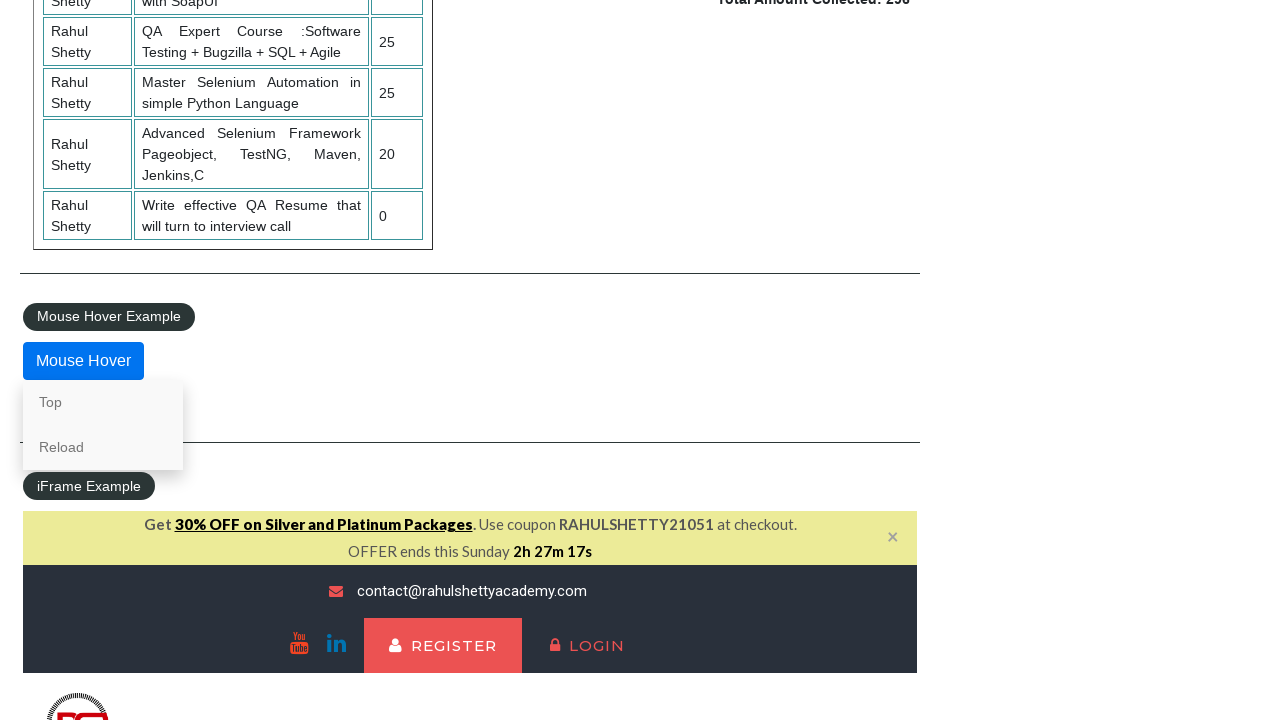

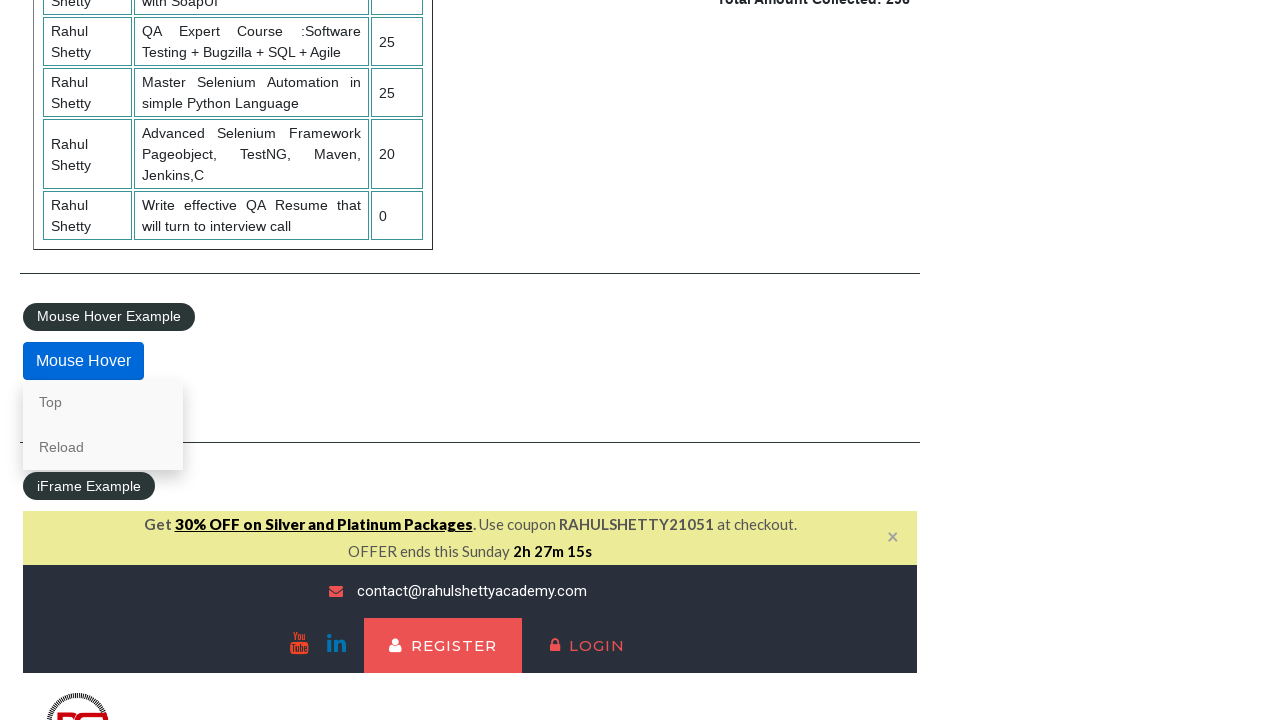